Tests drag and drop functionality on the jQuery UI droppable demo page by switching to an iframe and dragging an element by a specified offset.

Starting URL: https://jqueryui.com/droppable/

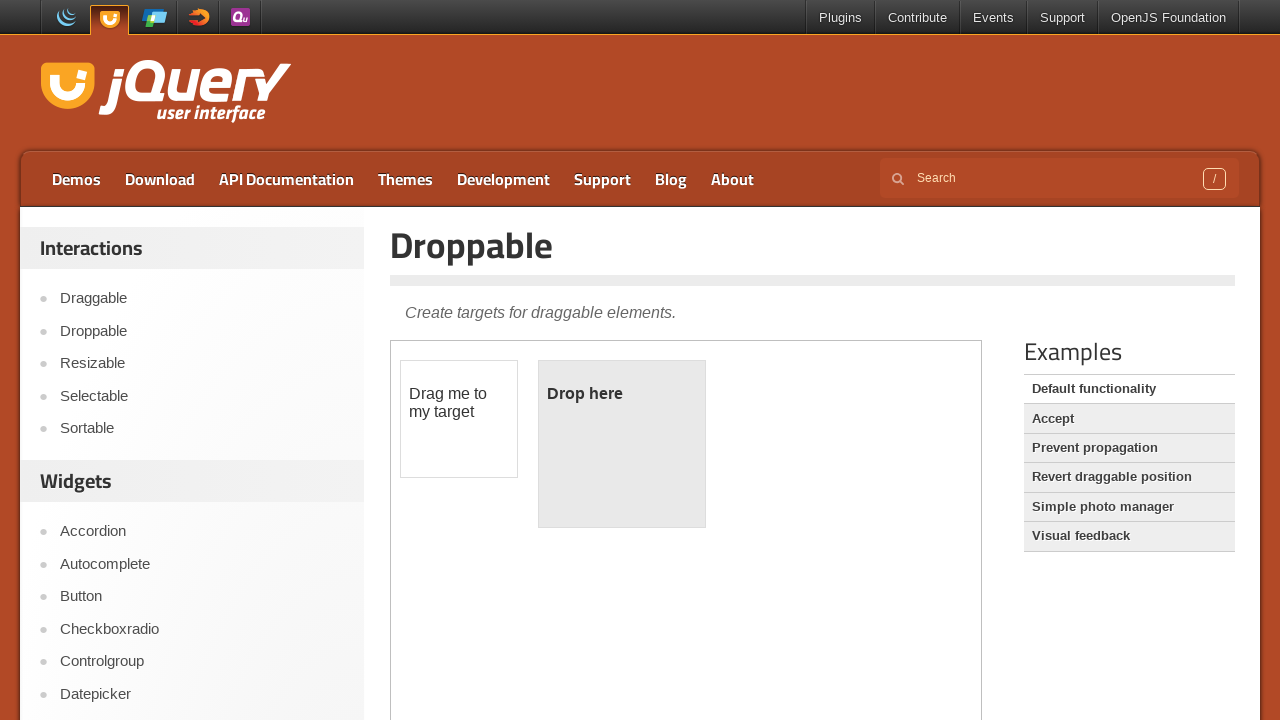

Set viewport size to 1920x1080
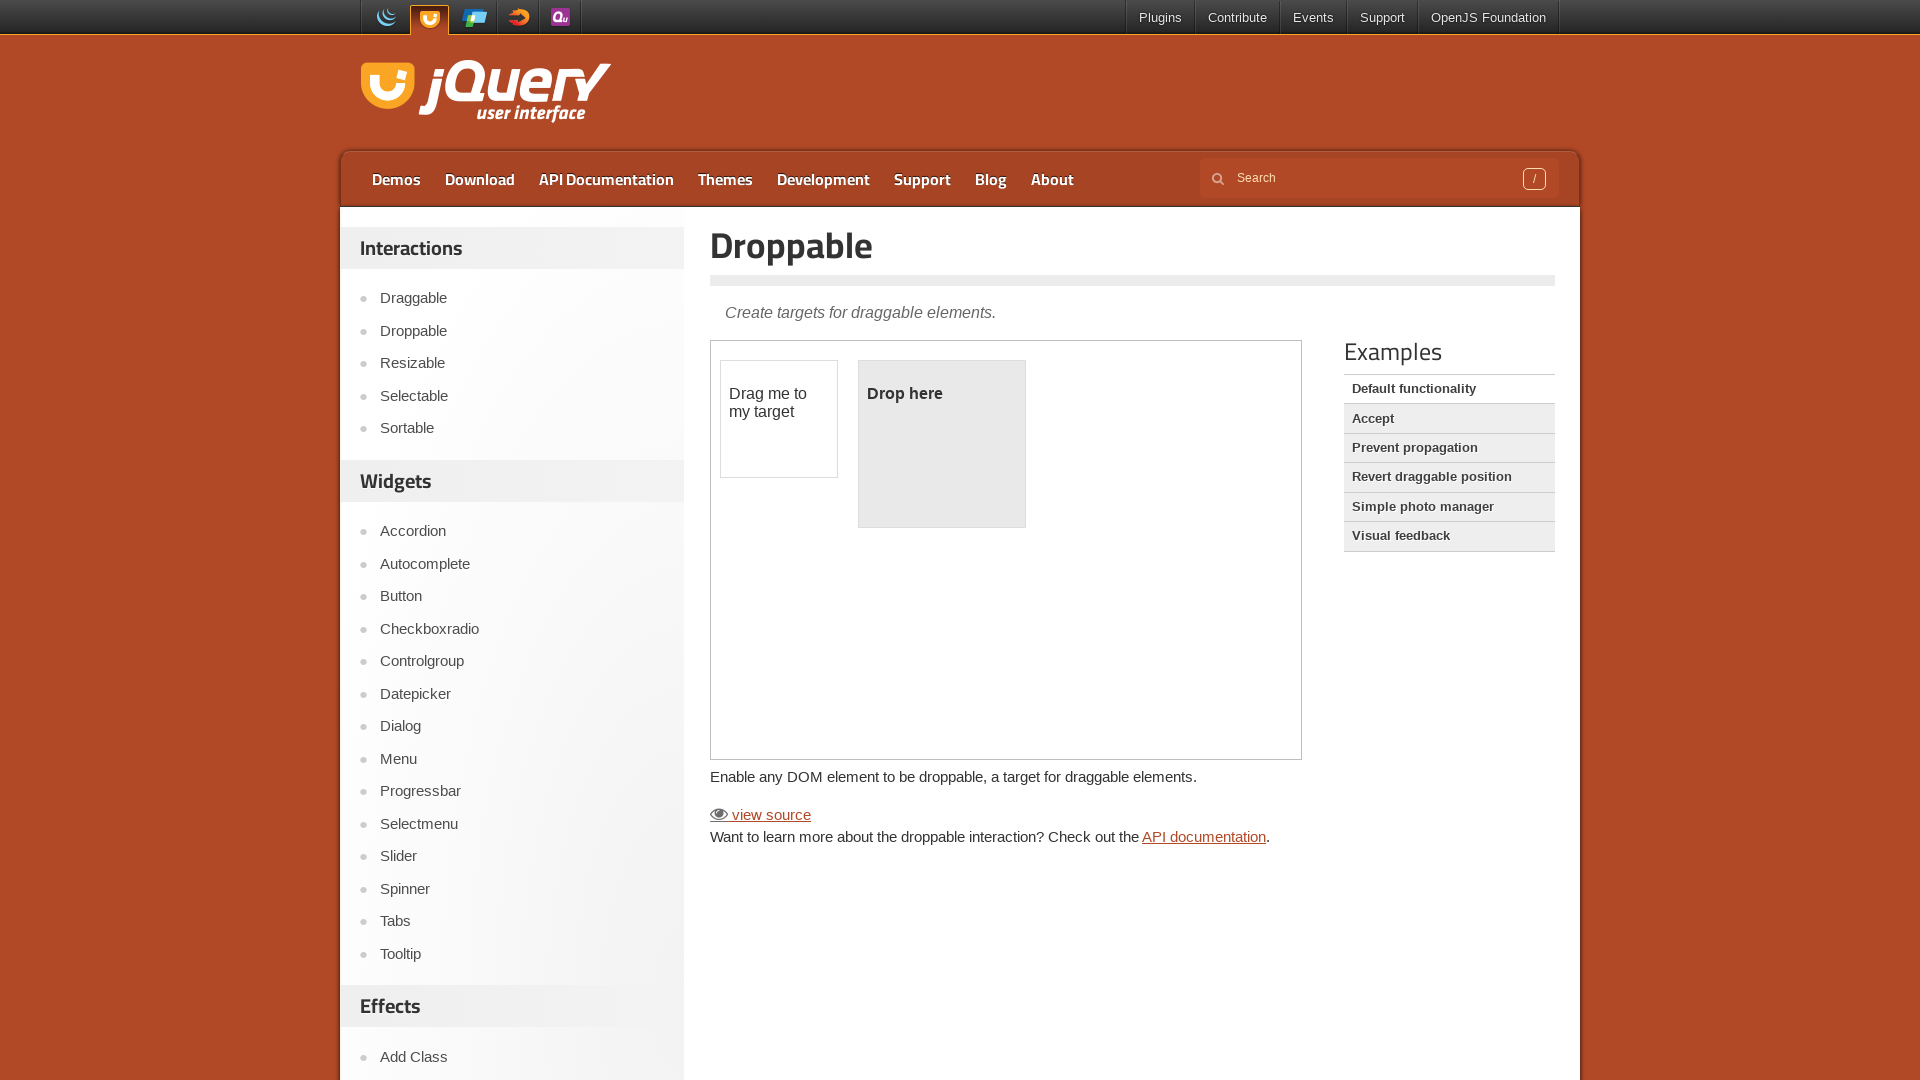

Located the demo iframe
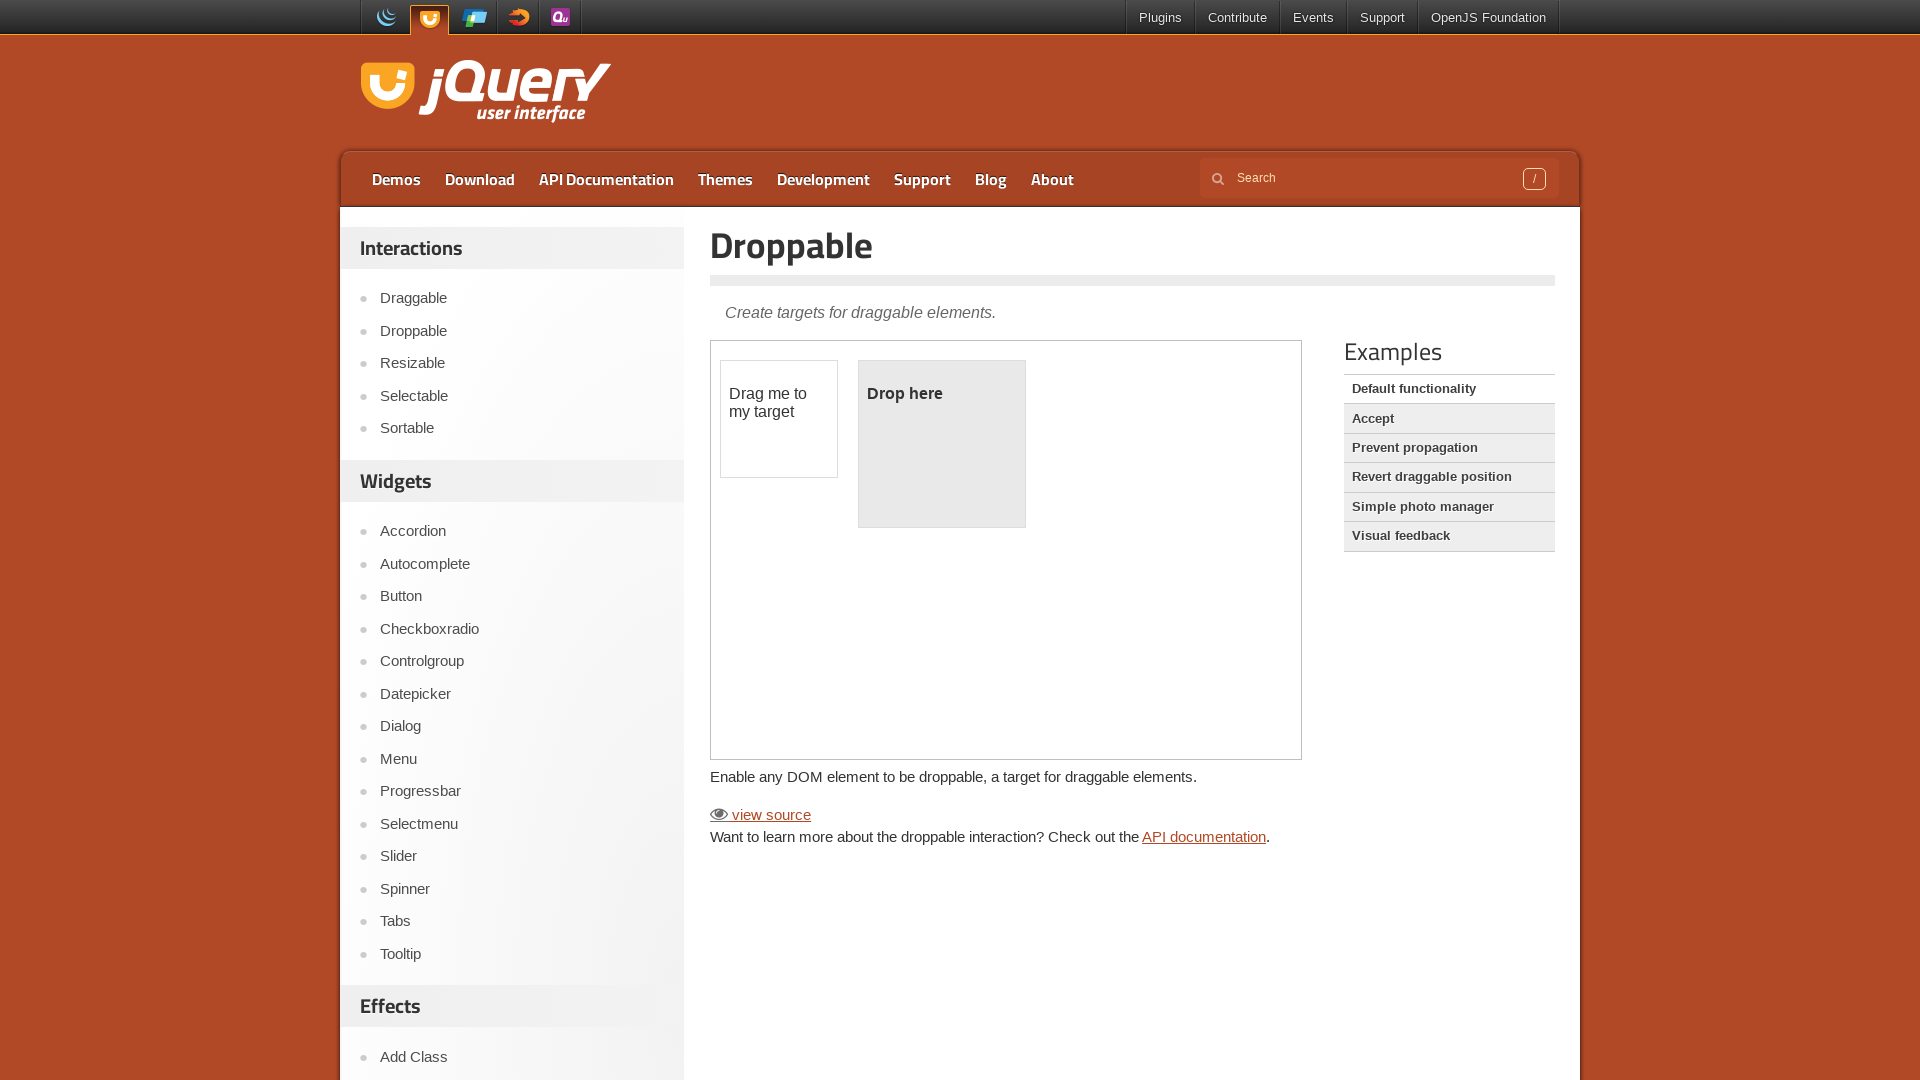

Located the draggable element with id 'draggable'
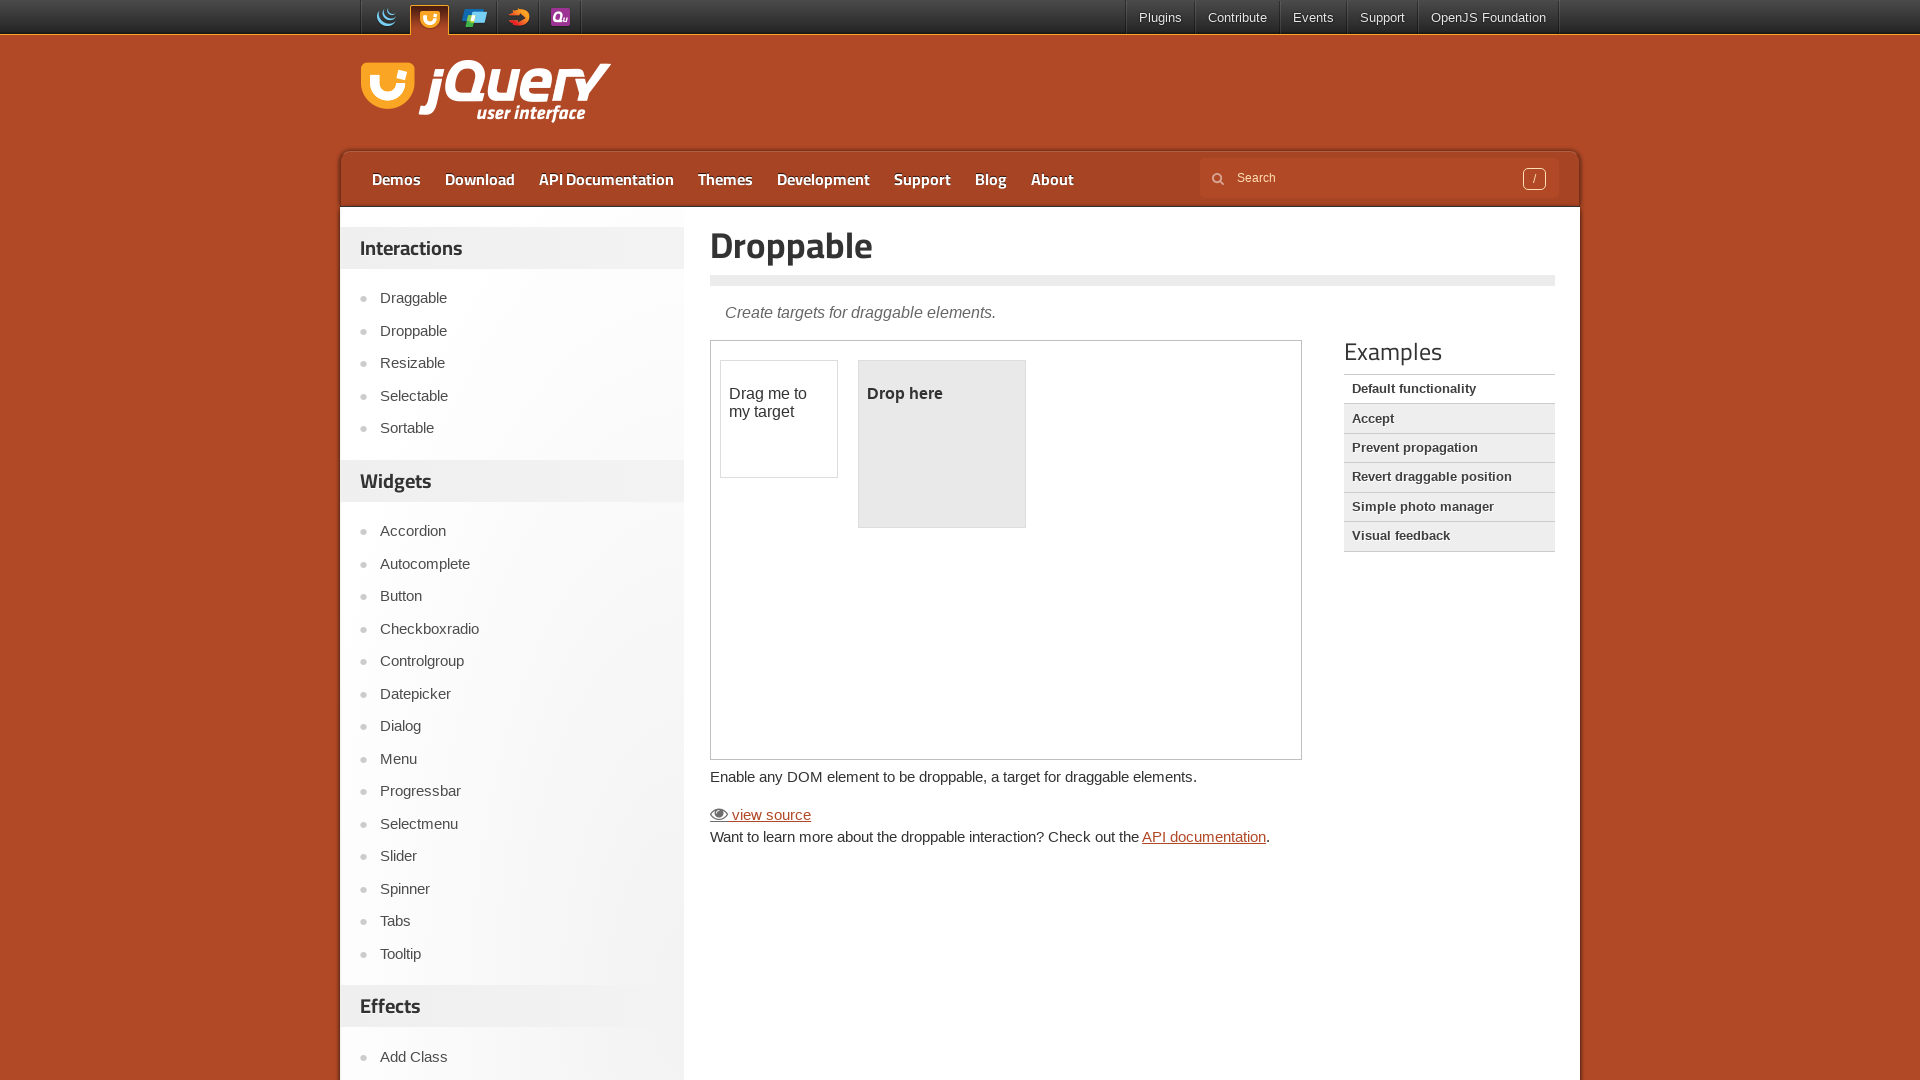

Dragged element by offset 35px right and 50px down at (756, 411)
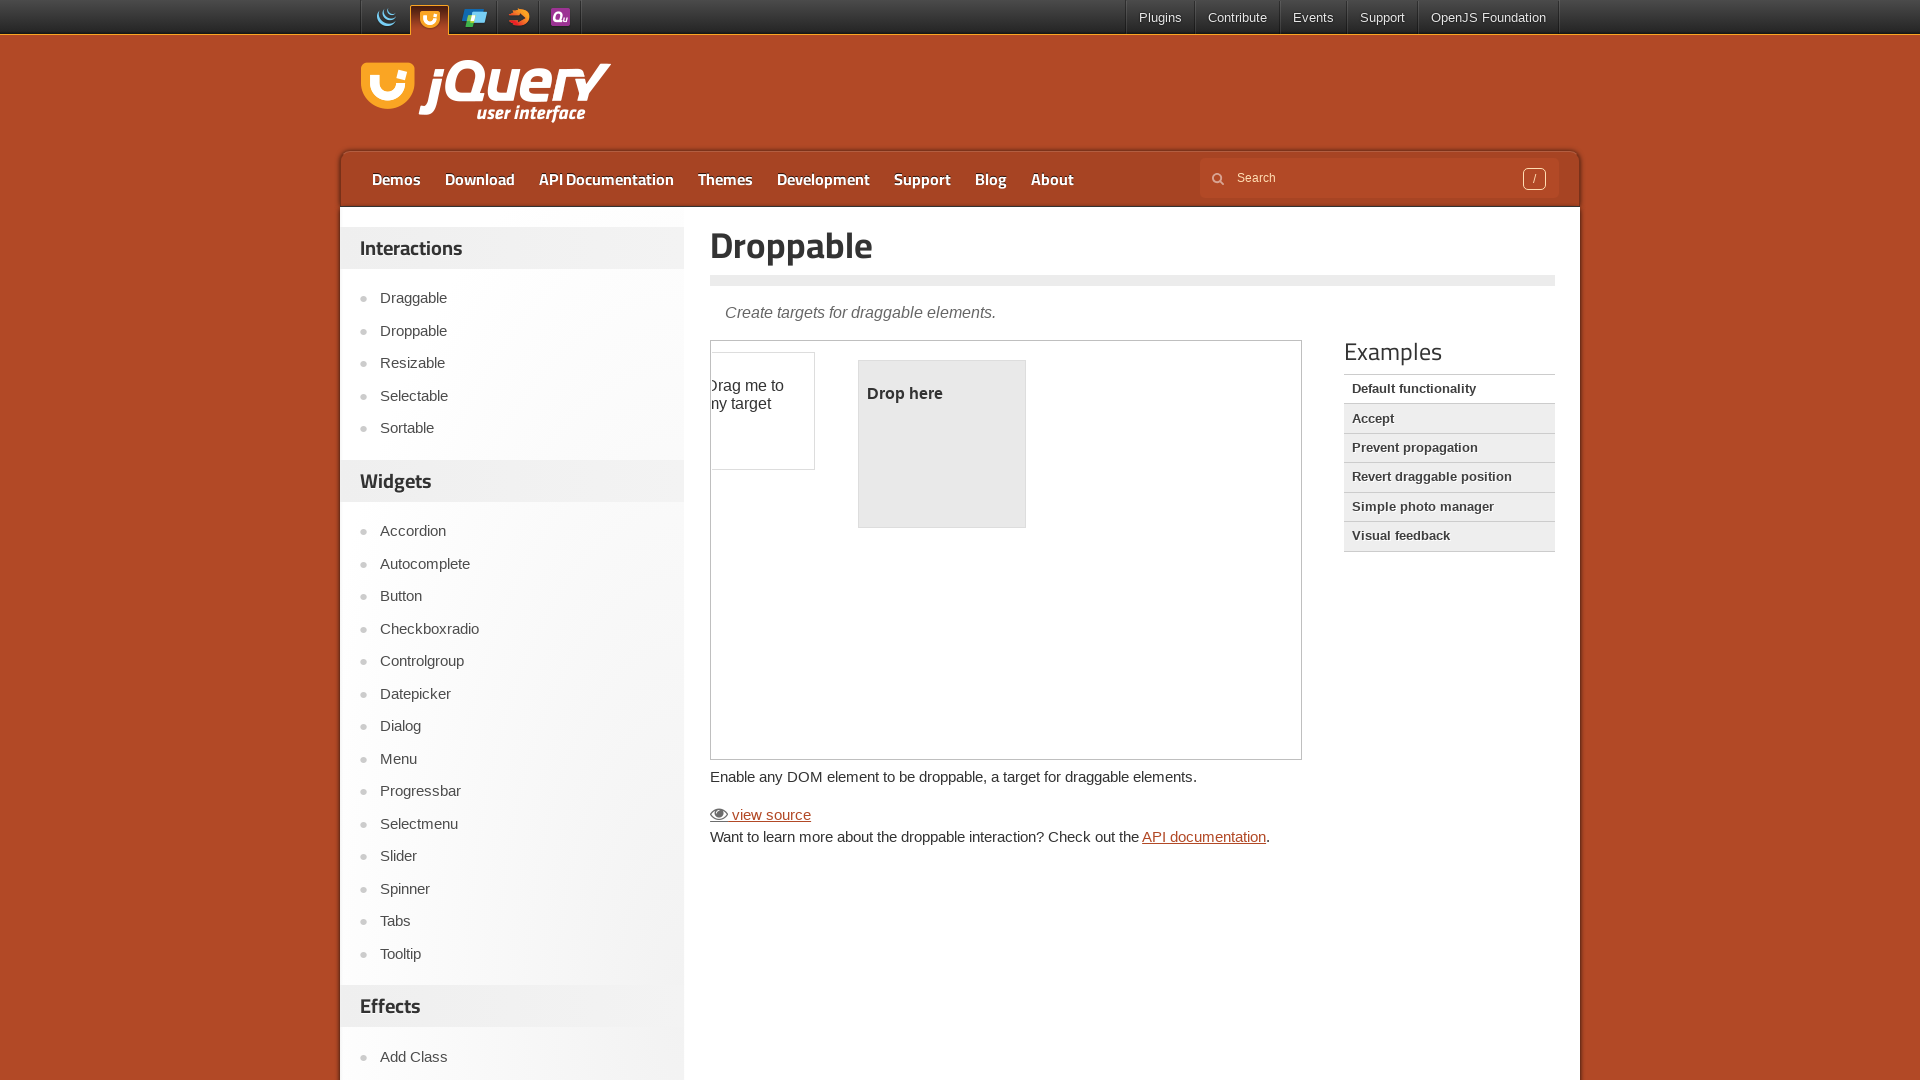

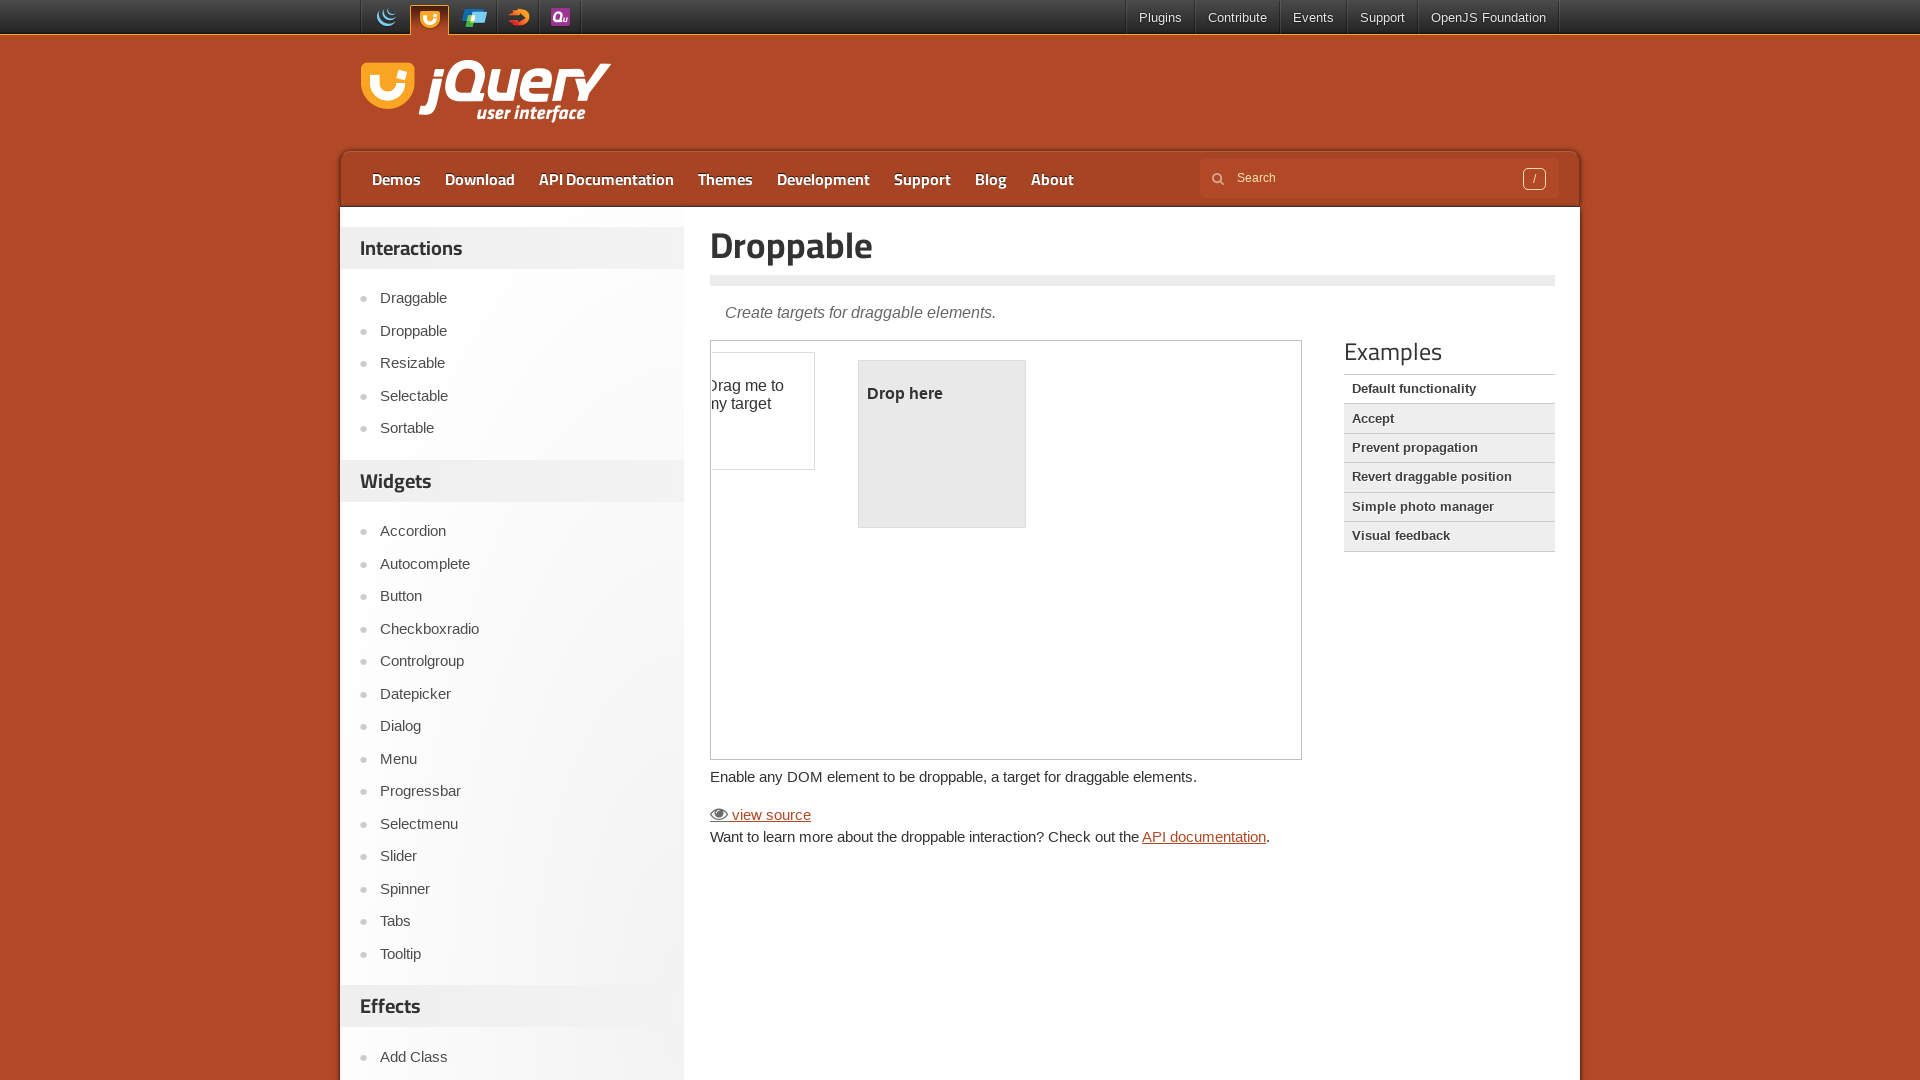